Fills out a practice form by entering name, email, and selecting gender radio button

Starting URL: https://www.tutorialspoint.com/selenium/practice/selenium_automation_practice.php

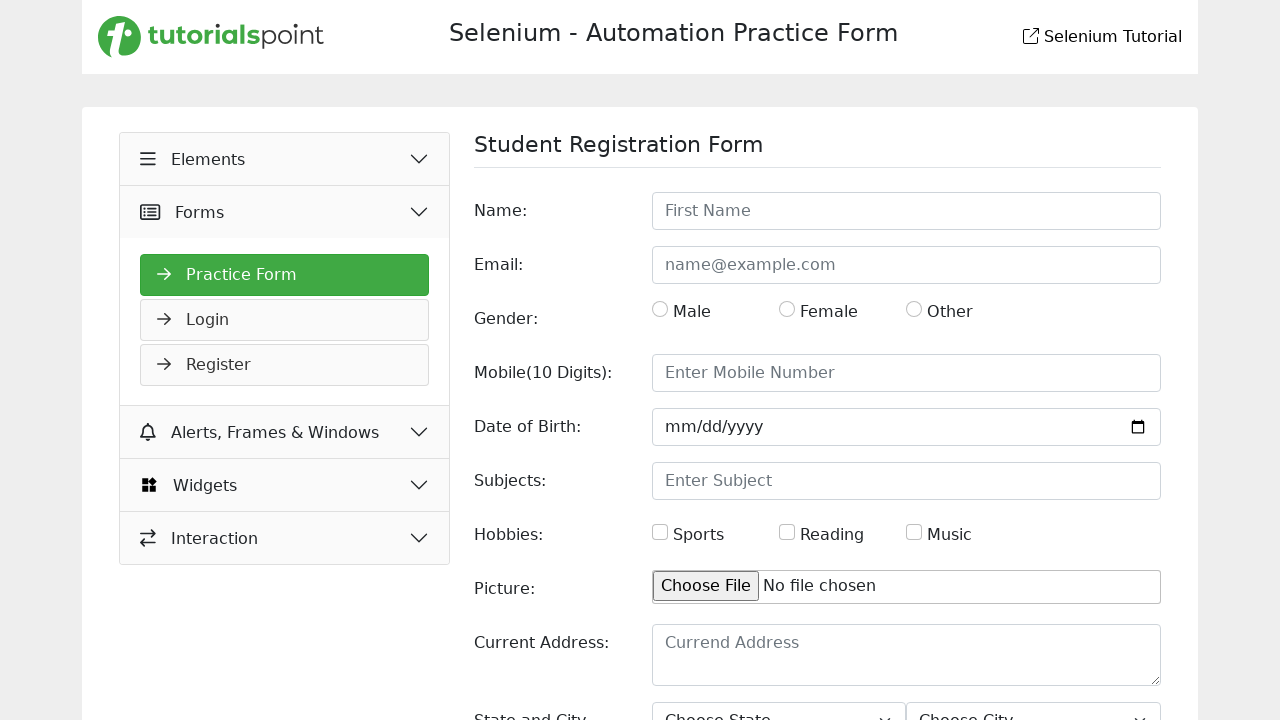

Filled name field with 'Bayzid' on //form[@id='practiceForm']/div[1]/div/input
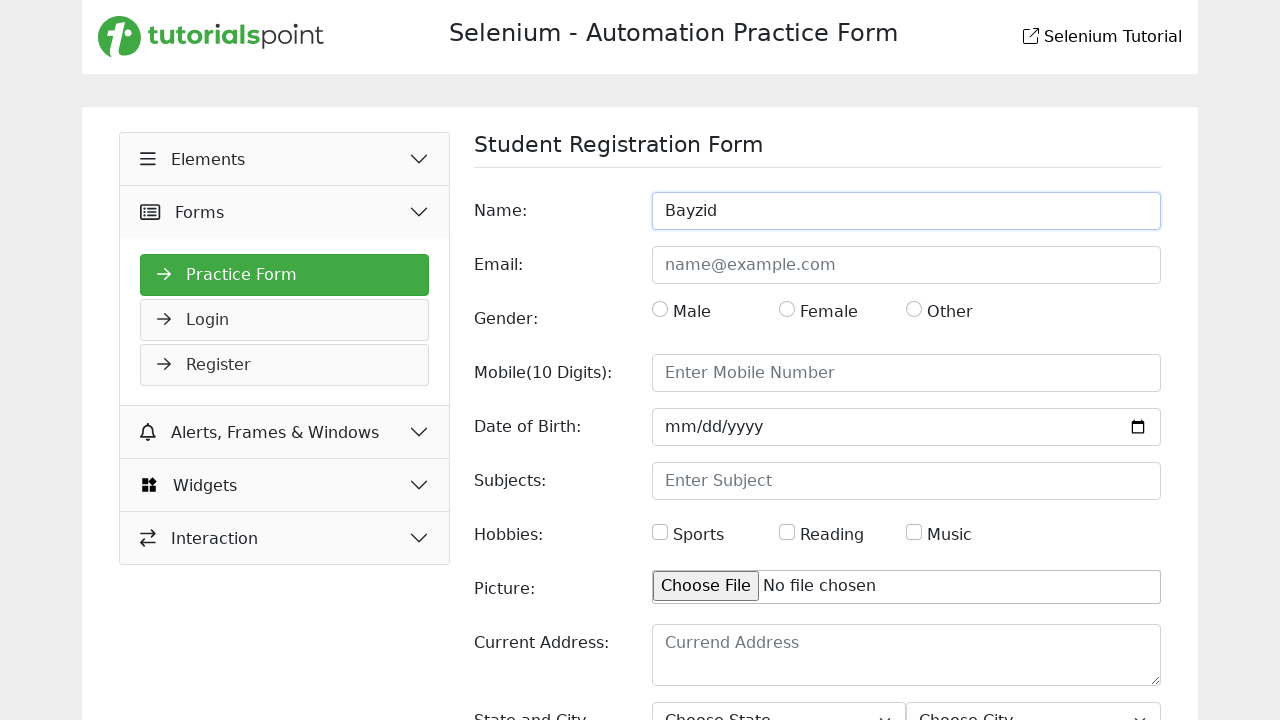

Filled email field with 'Bayzid@gmail.com' on //form[@id='practiceForm']/div[2]/div/input
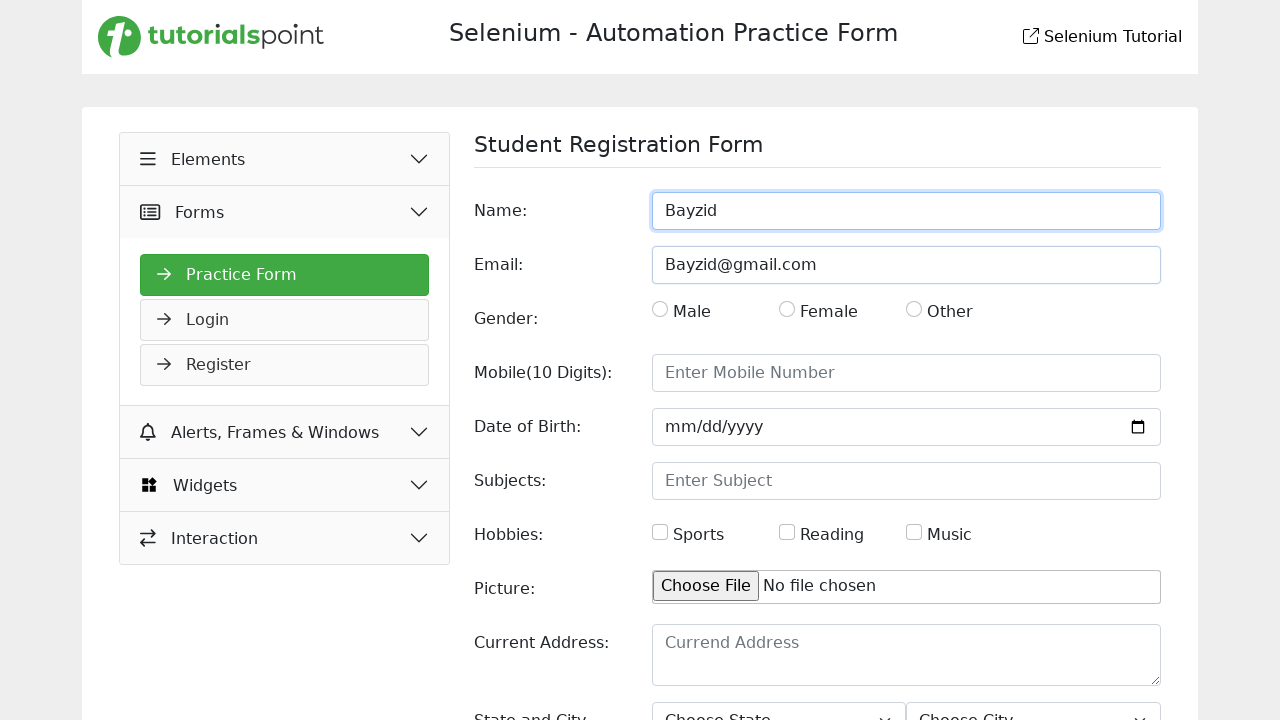

Selected male gender radio button at (660, 309) on xpath=//form/div[3]/div[1]/div[1]/div[1]/input
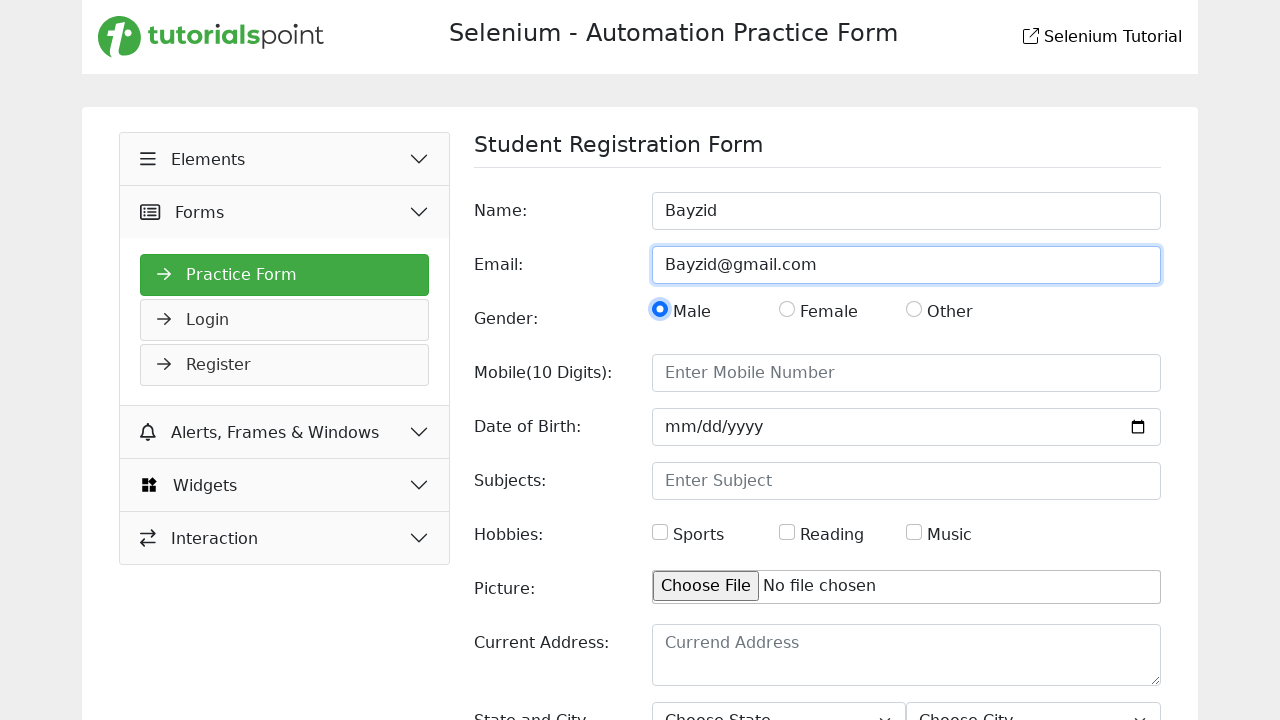

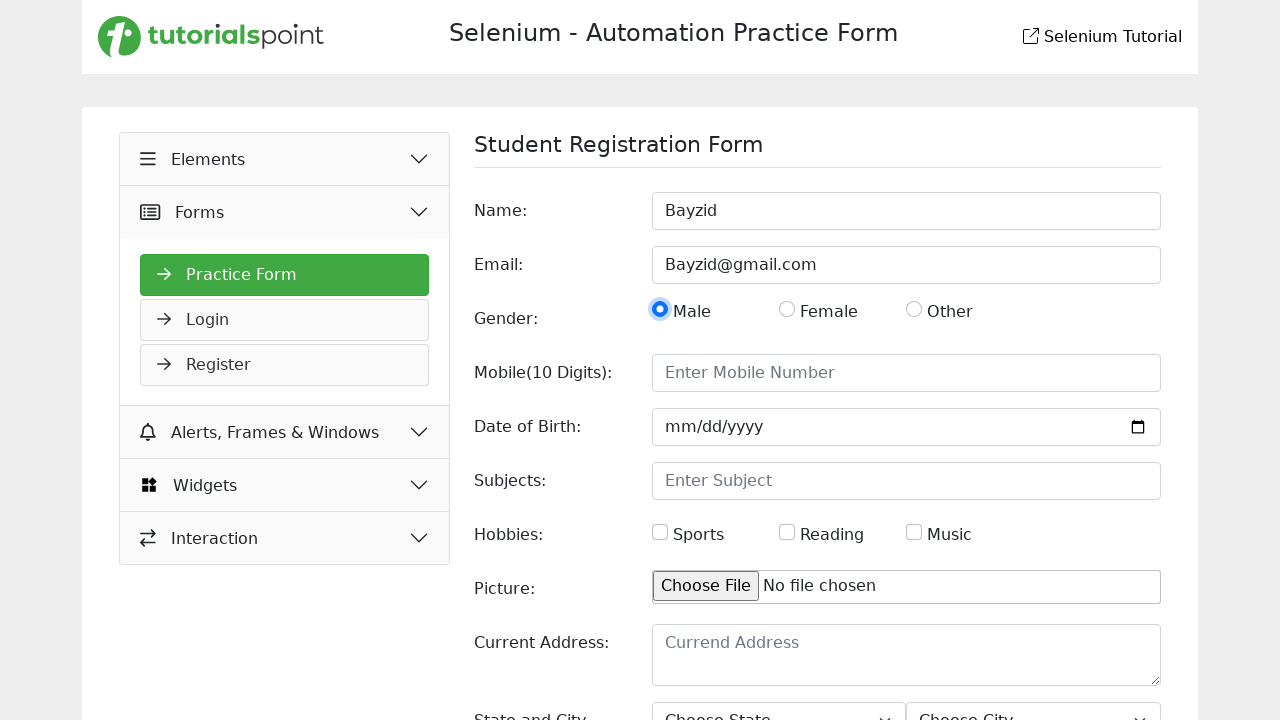